Tests dynamic control elements using explicit waits by clicking Remove button, verifying "It's gone!" message, clicking Add button, and verifying "It's back" message

Starting URL: https://the-internet.herokuapp.com/dynamic_controls

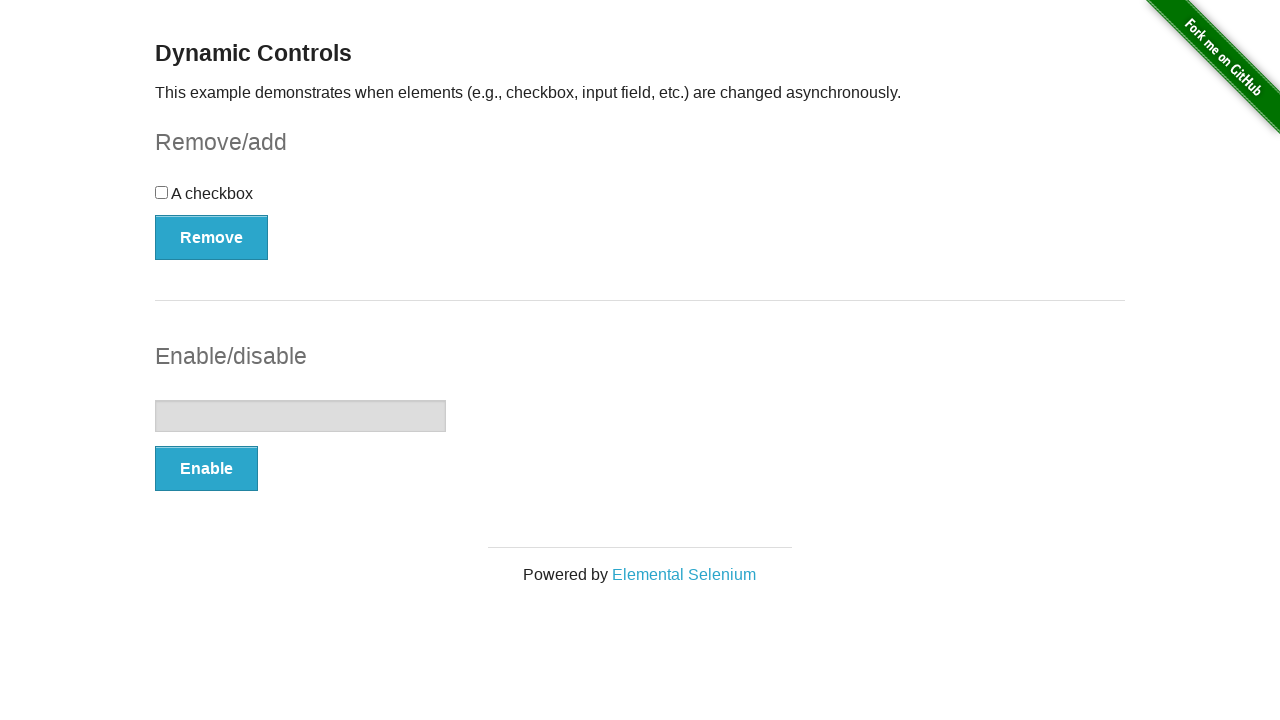

Navigated to dynamic controls page
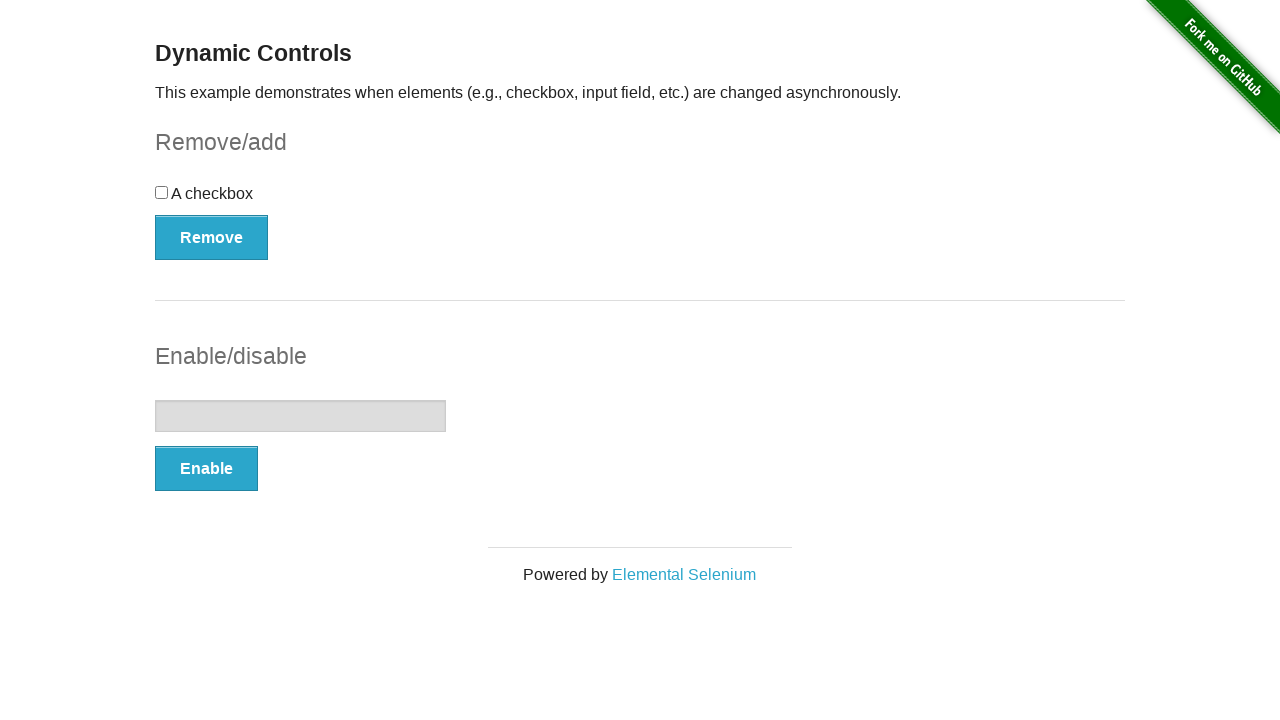

Clicked Remove button at (212, 237) on xpath=//*[text()='Remove']
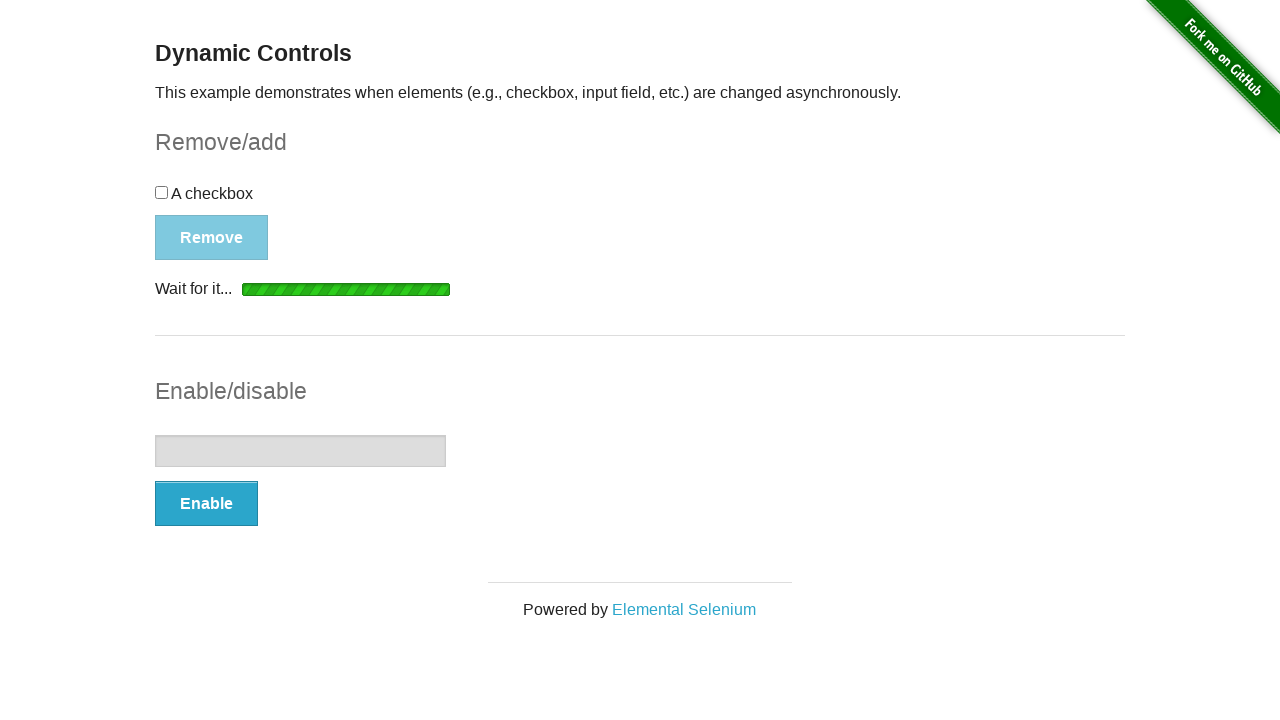

Verified 'It's gone!' message is displayed
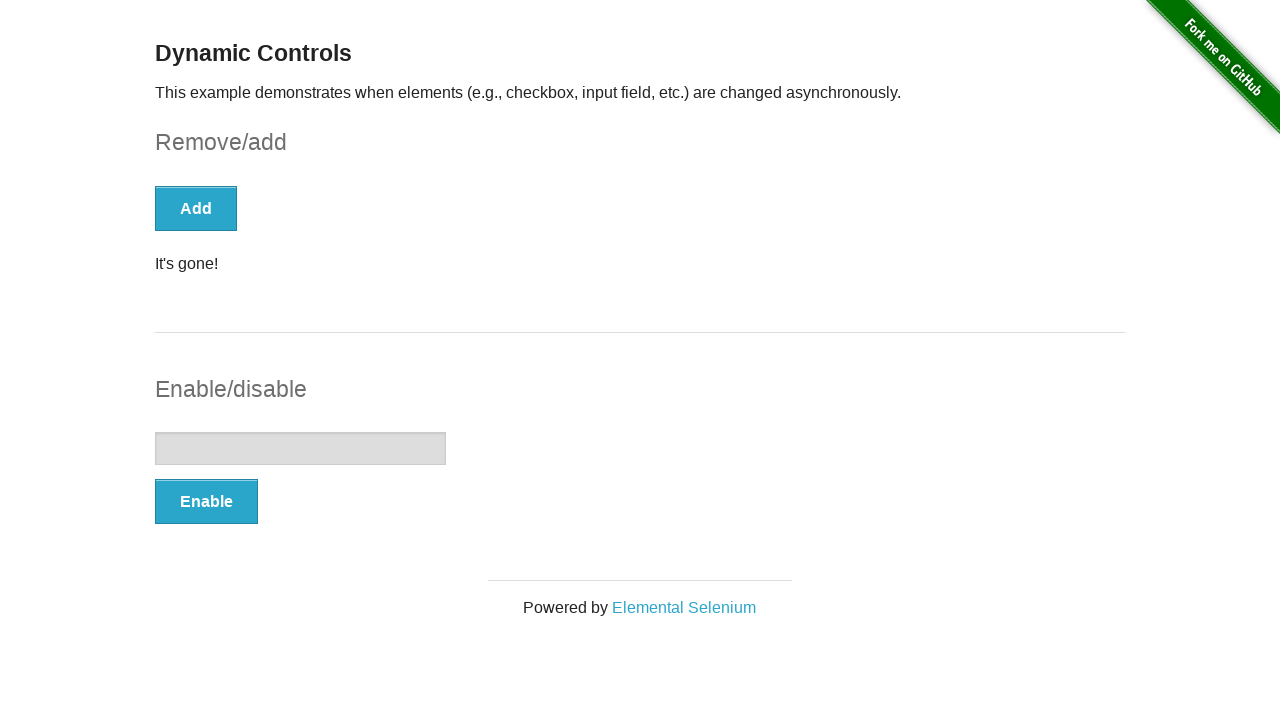

Clicked Add button at (196, 208) on xpath=//*[text()='Add']
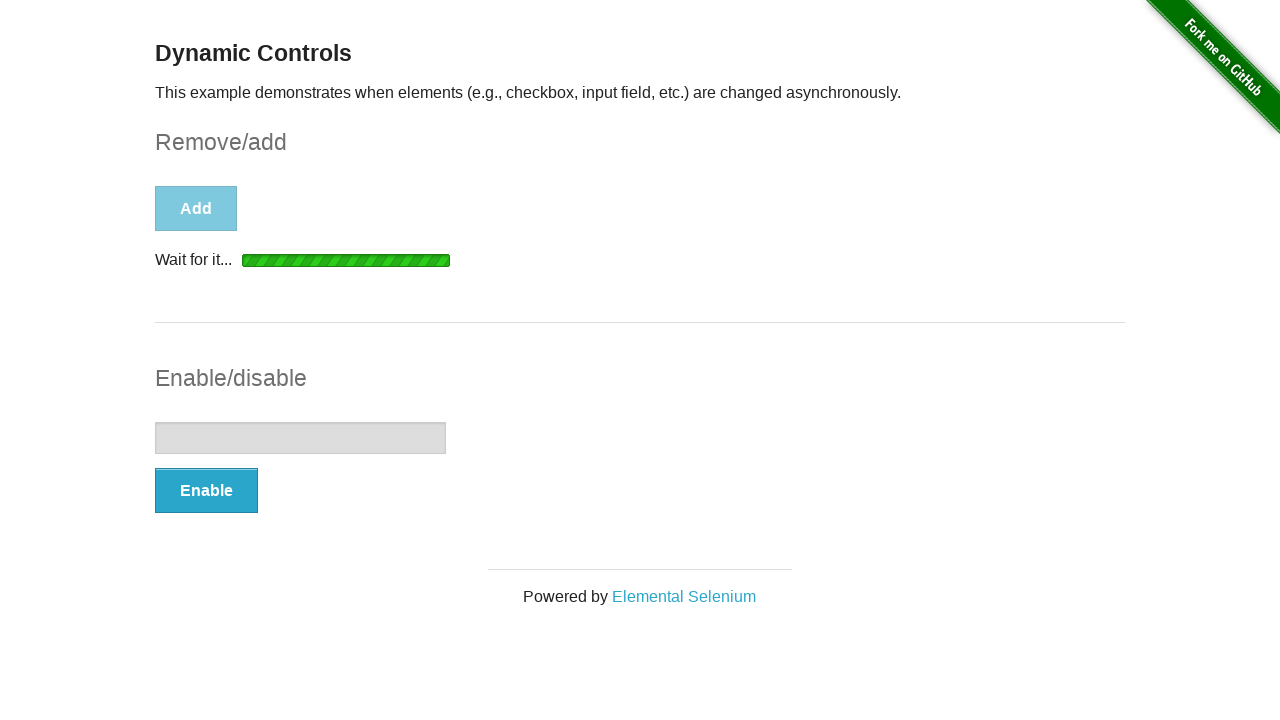

Verified 'It's back' message is displayed
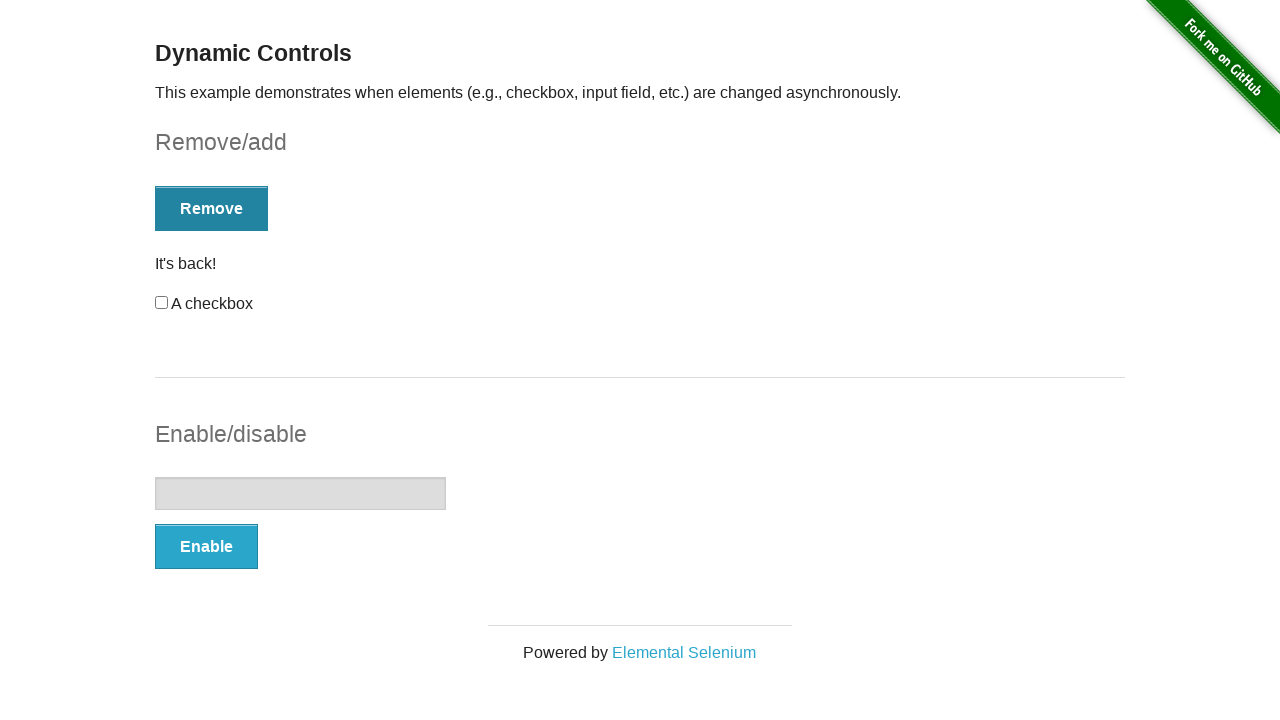

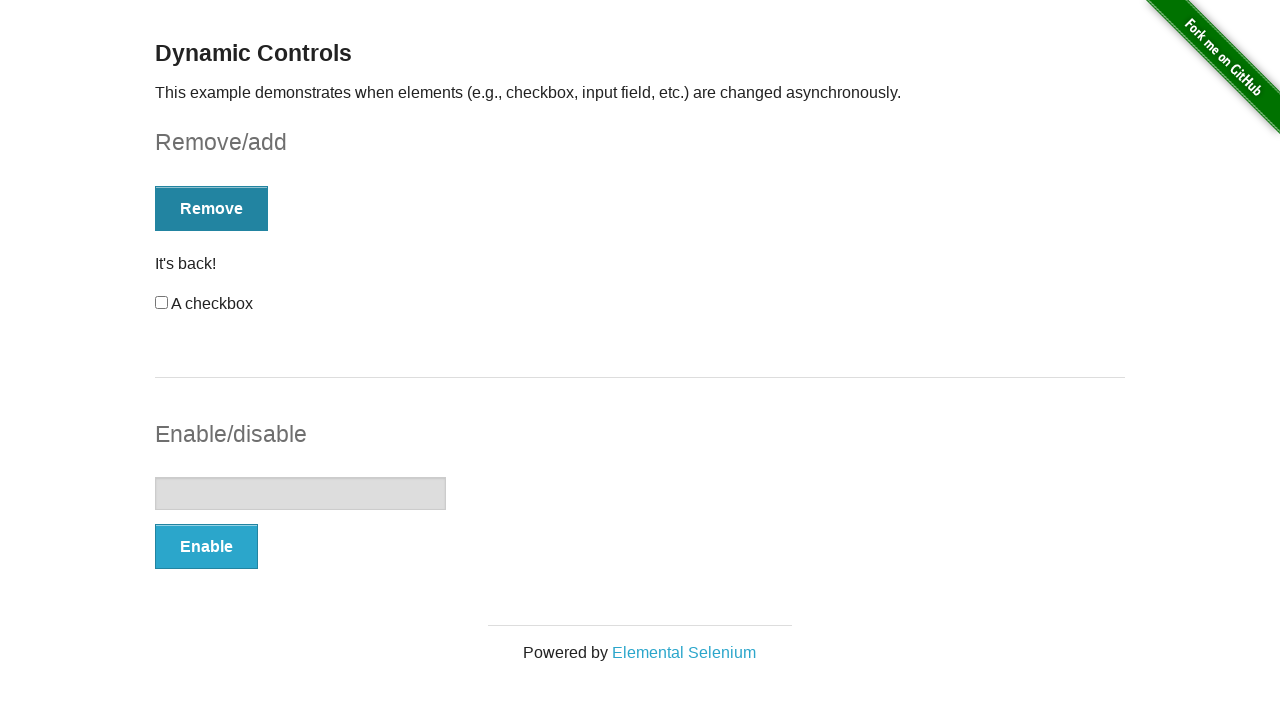